Tests filling out the first name field on a practice automation form using XPath selectors

Starting URL: https://demoqa.com/automation-practice-form

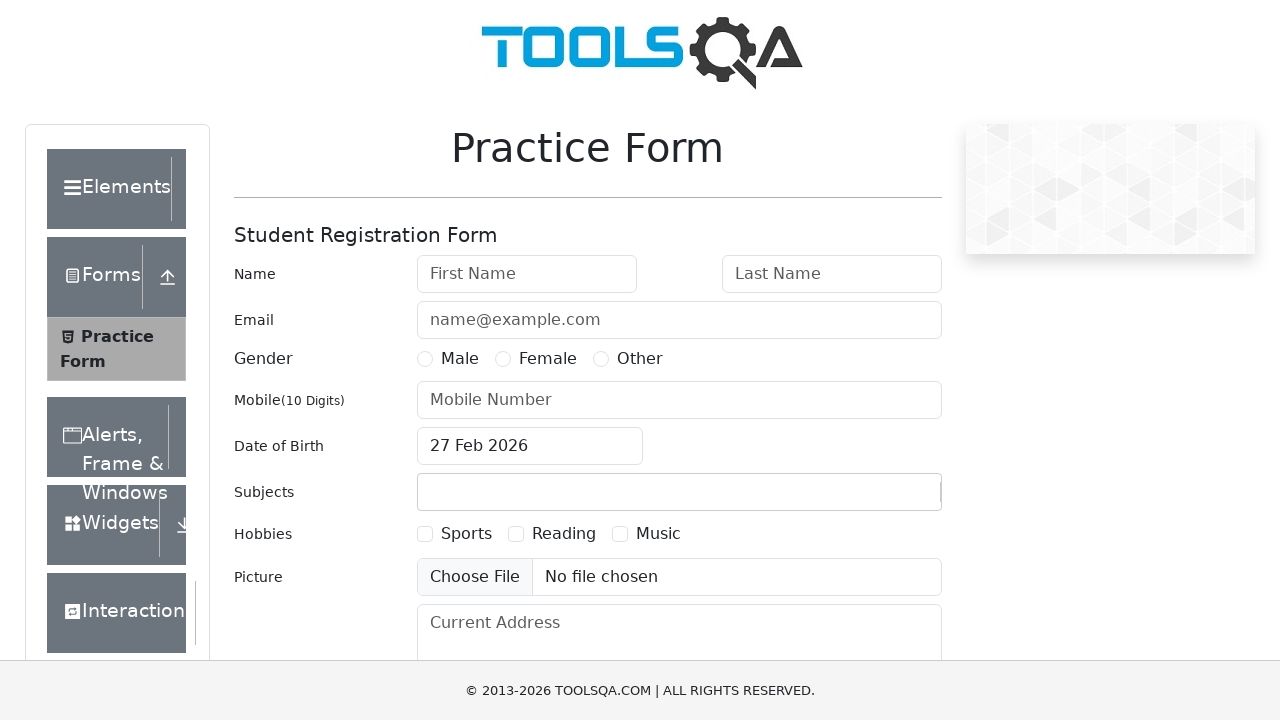

Navigated to DEMOQA automation practice form
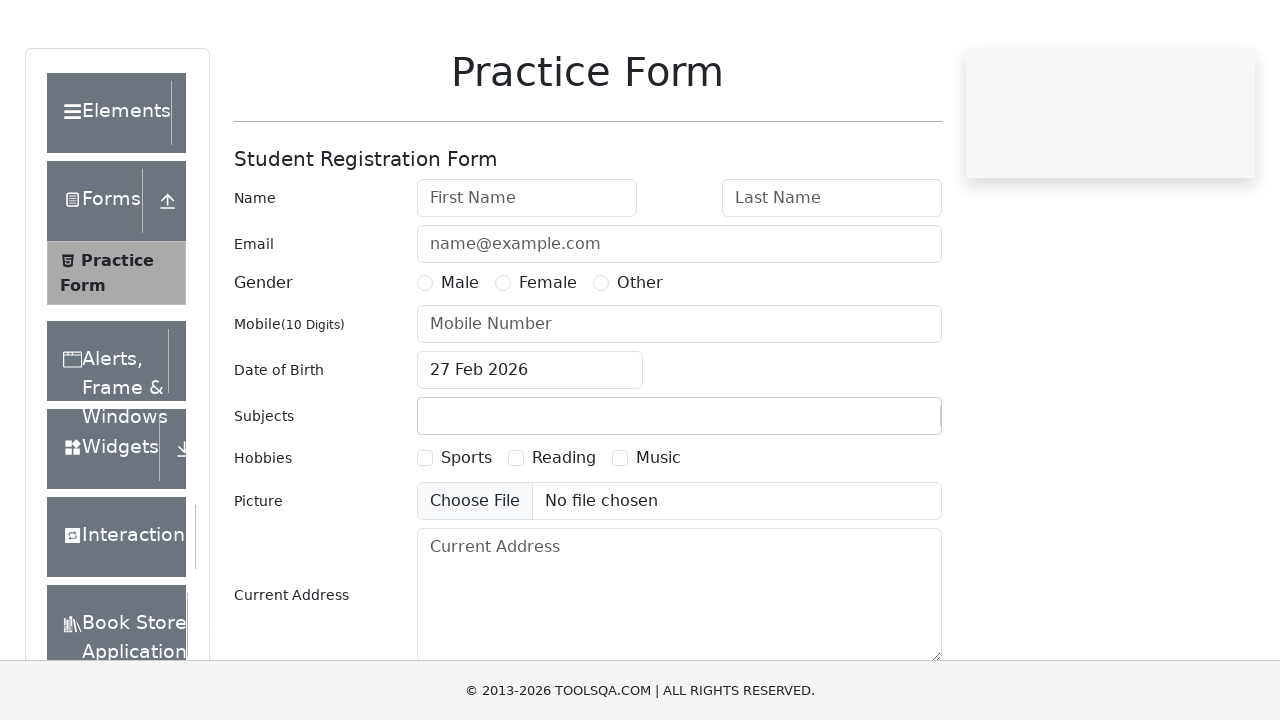

Filled first name field with 'Vetrivel' using XPath selector on input[placeholder='First Name']
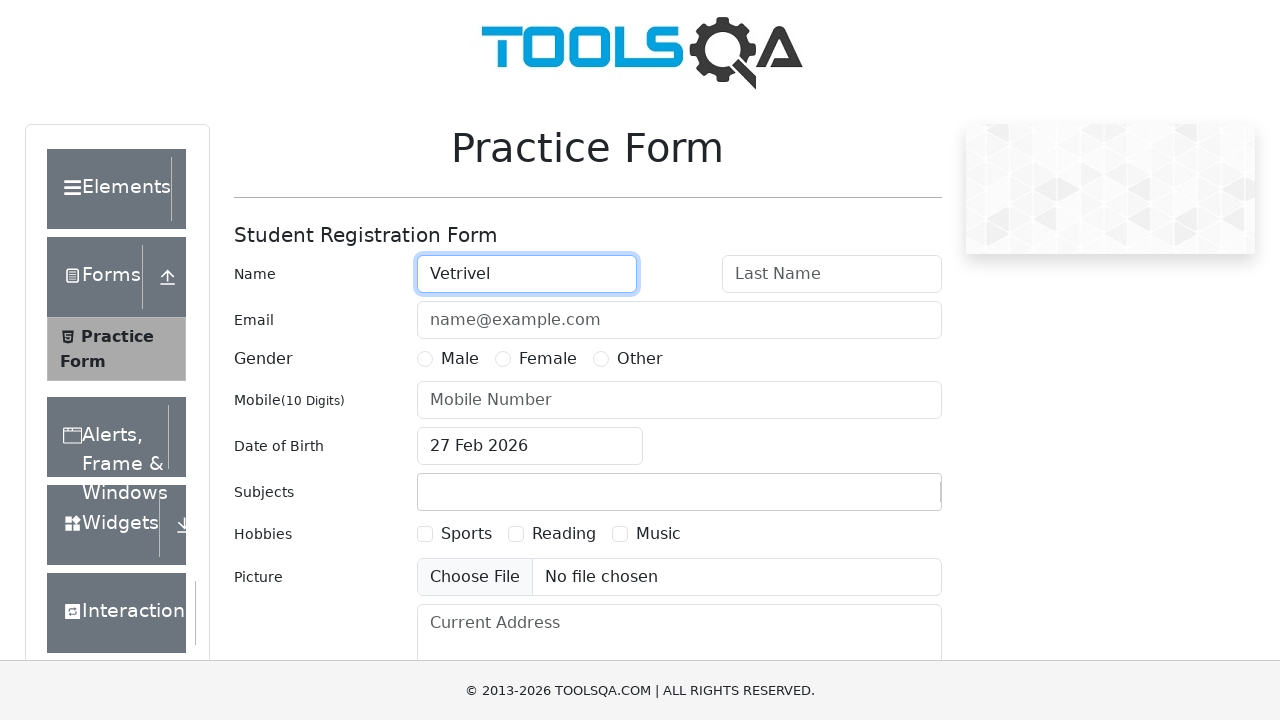

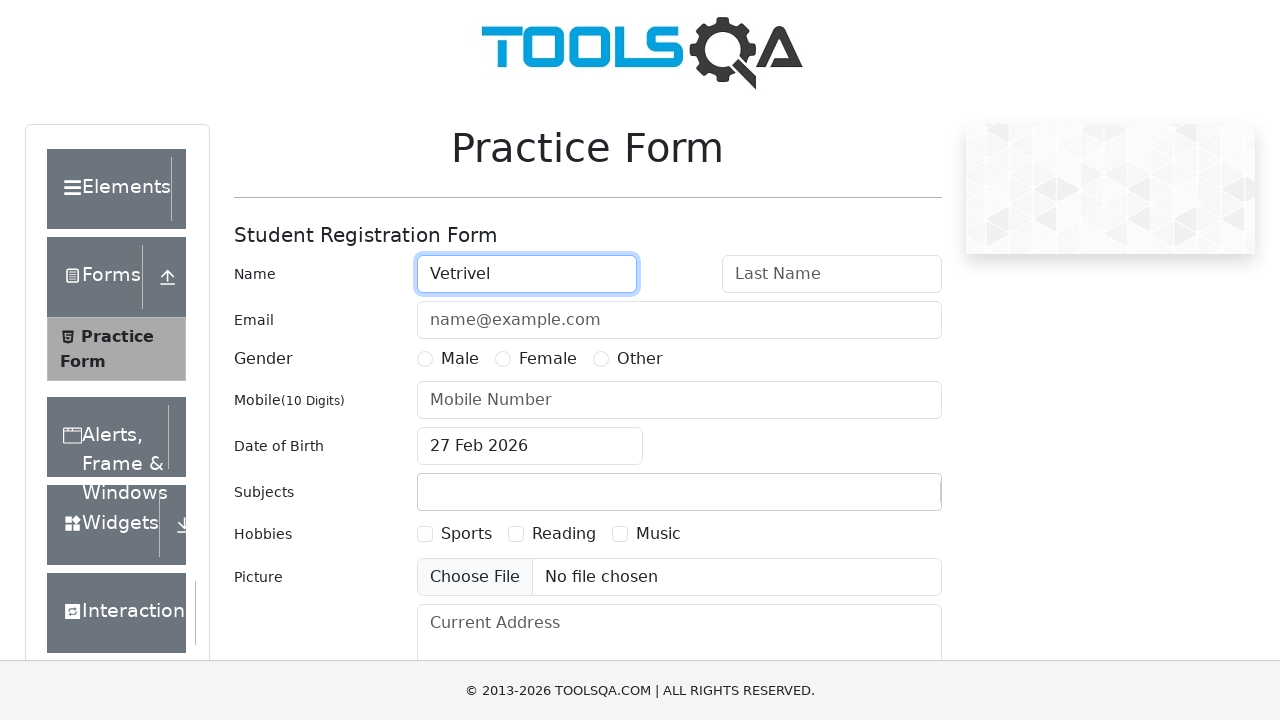